Tests handling of a basic JavaScript alert by accepting it when clicking on the alert trigger link

Starting URL: https://www.selenium.dev/documentation/webdriver/interactions/alerts/

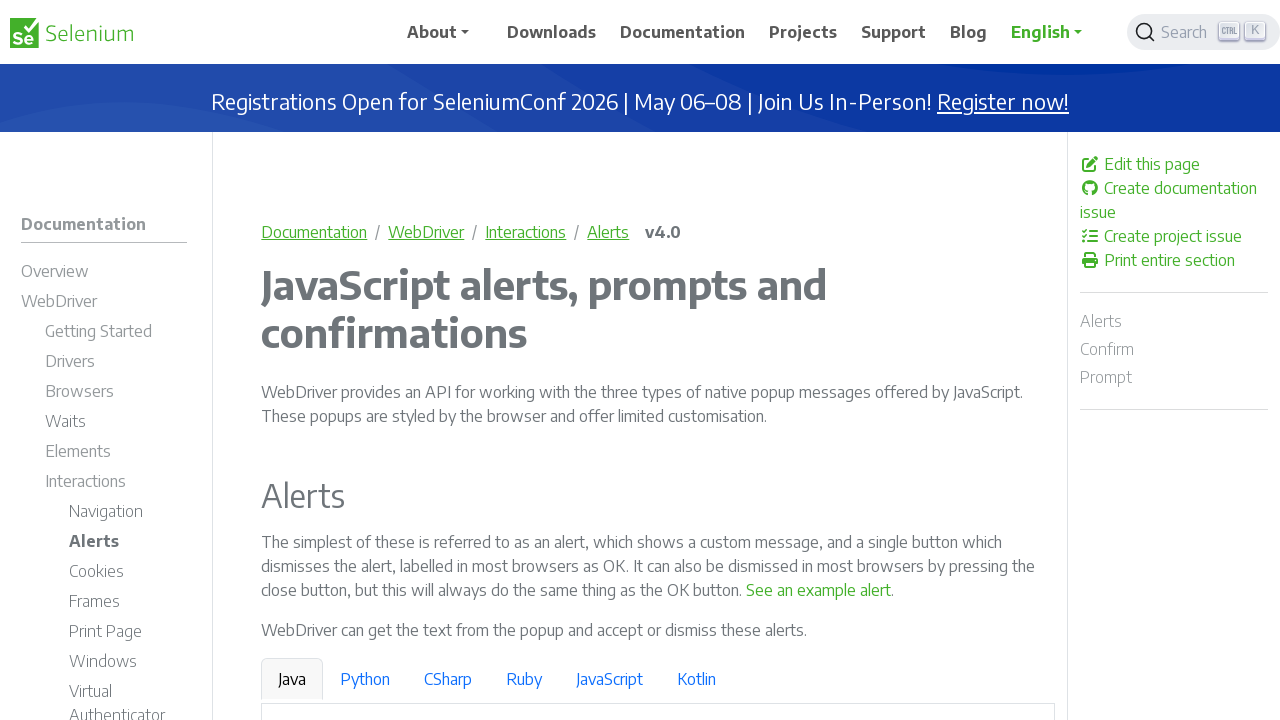

Set up dialog handler to accept alerts
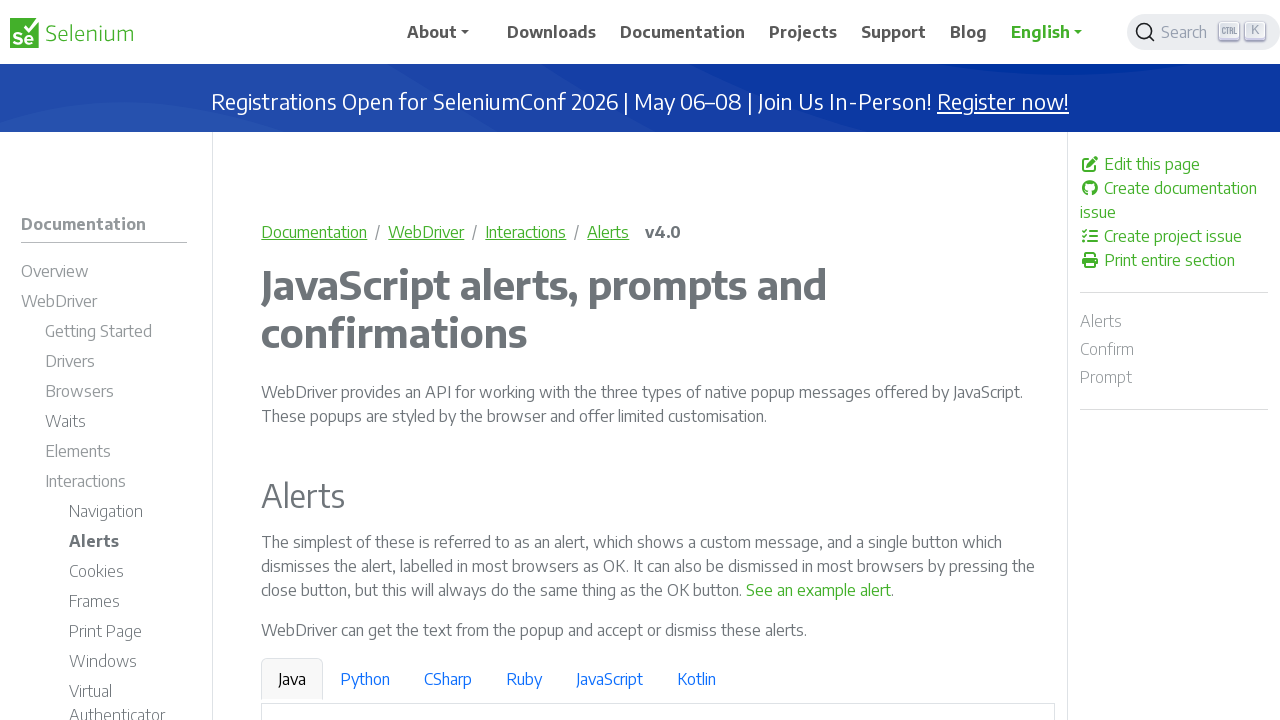

Clicked alert trigger link at (819, 590) on xpath=//p/a[text()='See an example alert']
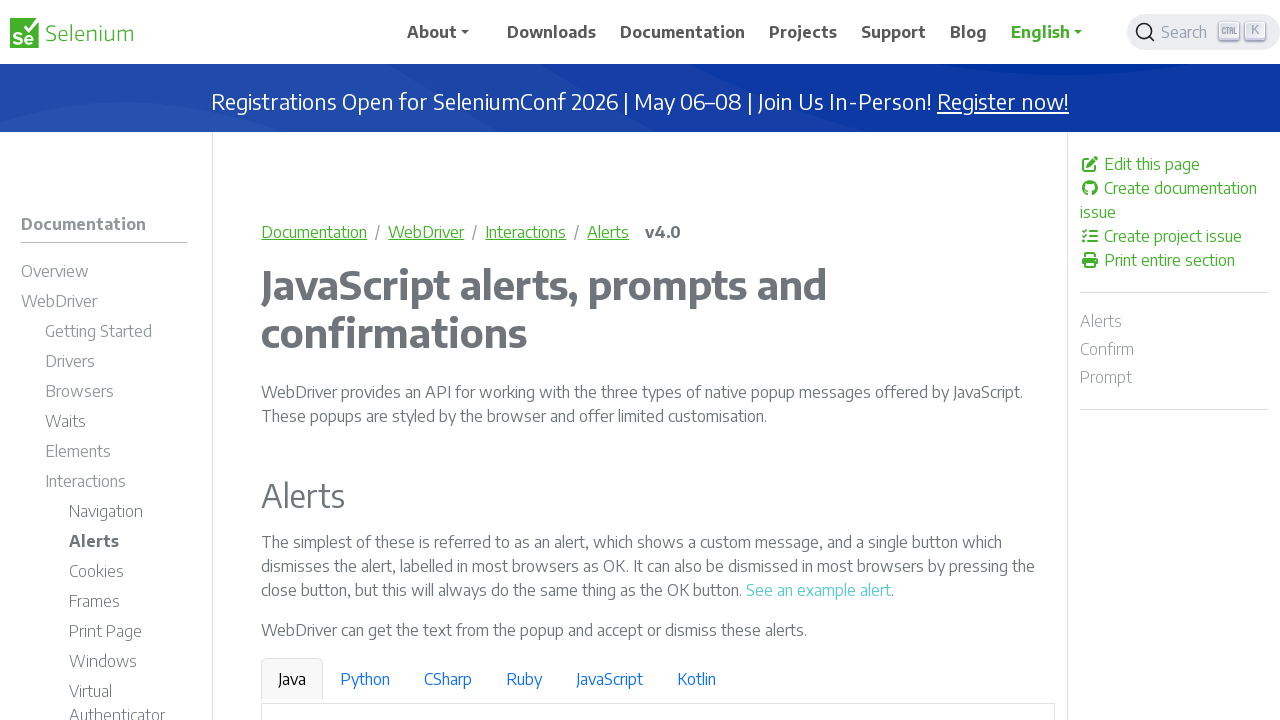

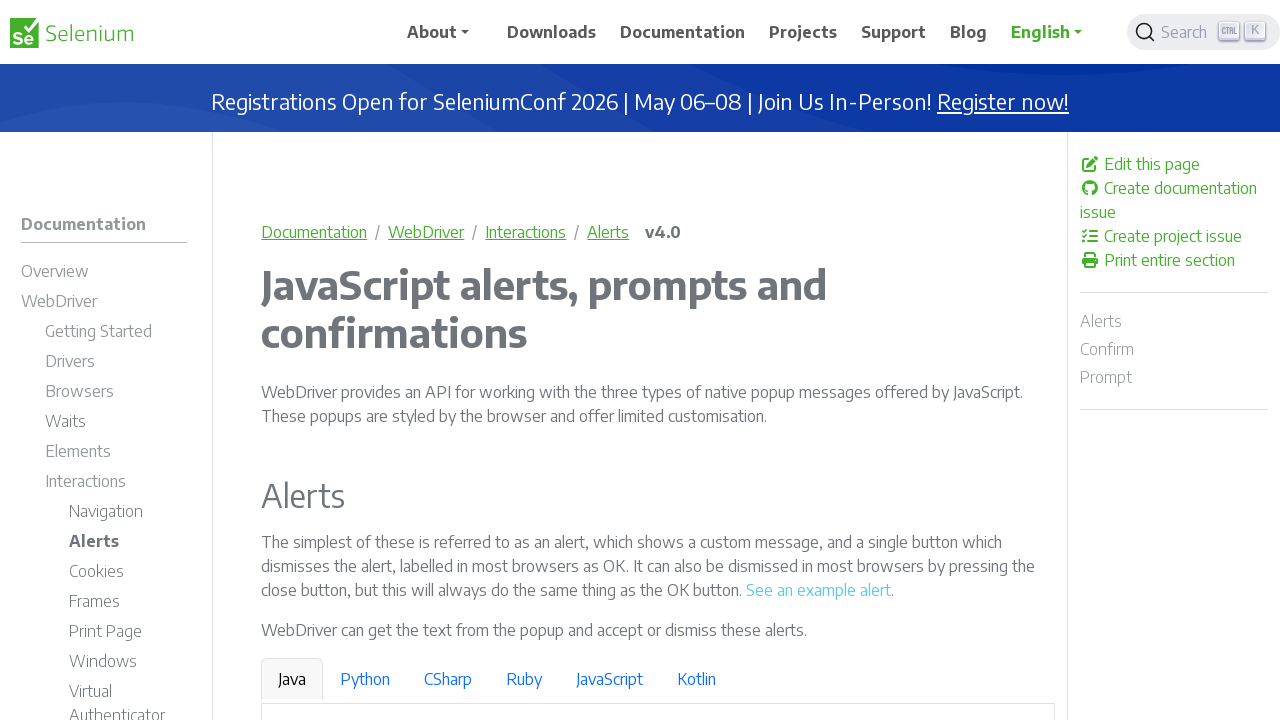